Navigates to the OrangeHRM homepage and verifies the page loads by checking the title is present

Starting URL: https://www.orangehrm.com/

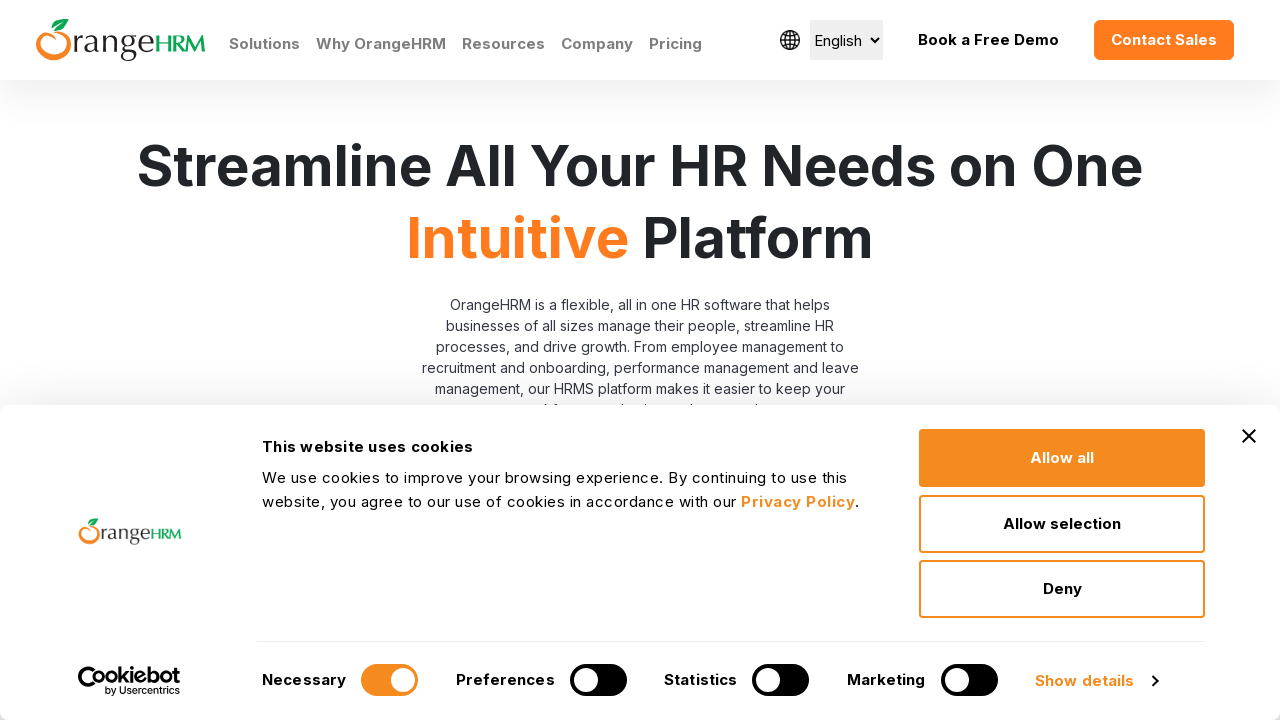

Navigated to OrangeHRM homepage
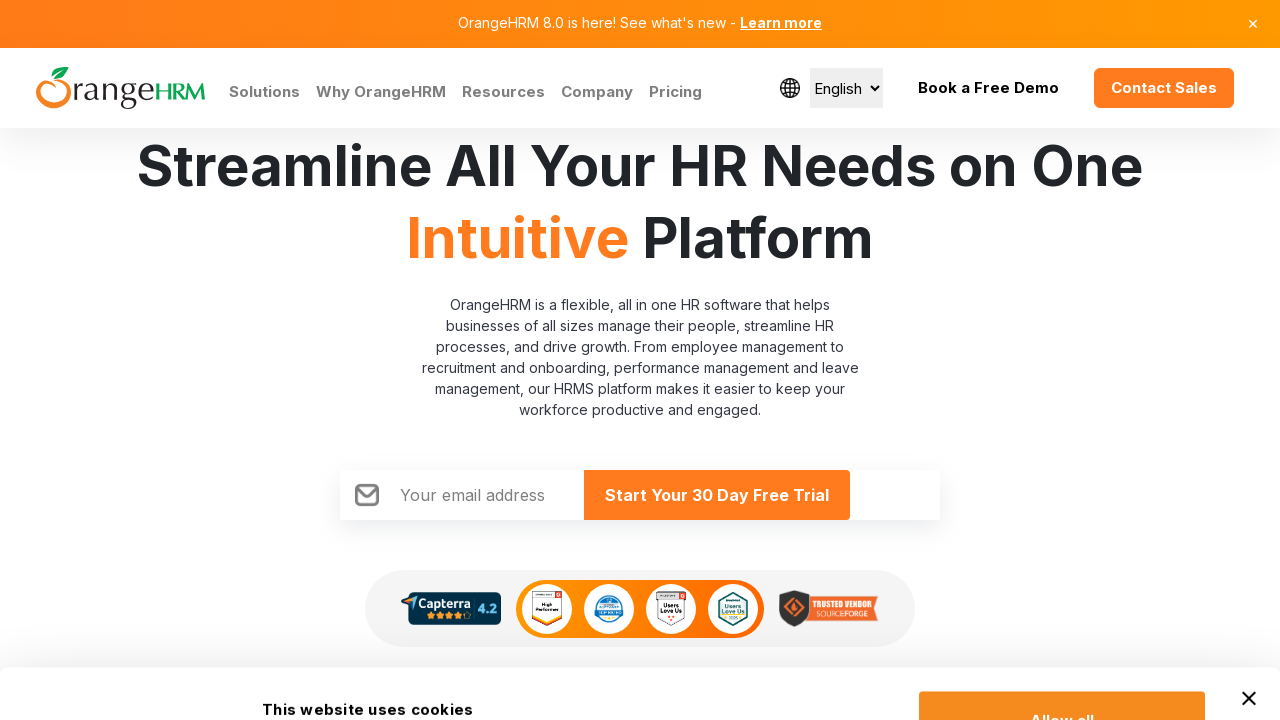

Page DOM content loaded
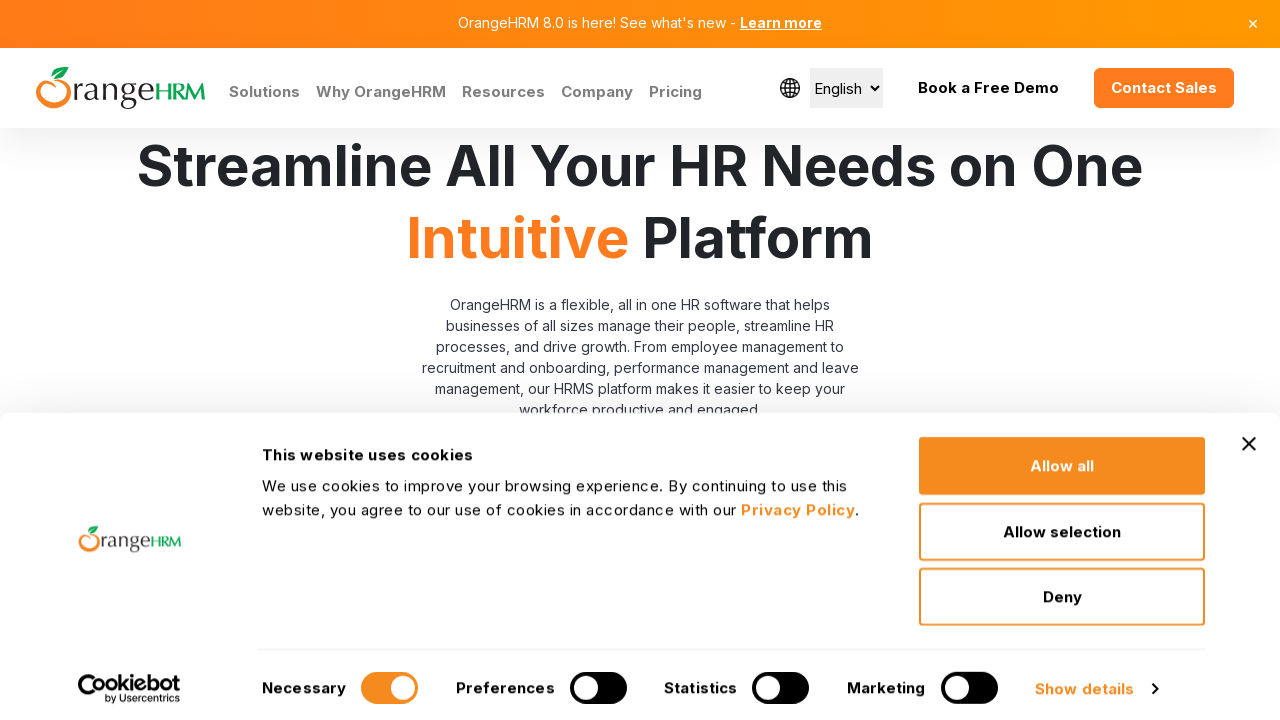

Body element is present on page
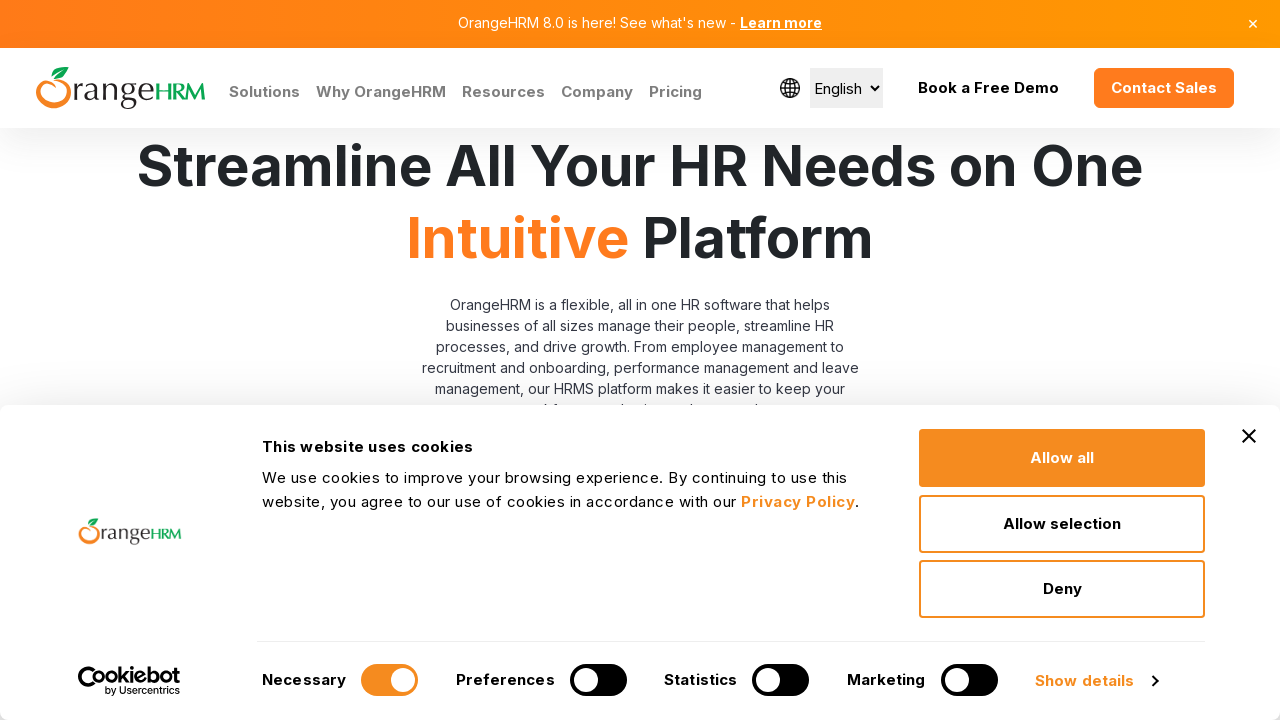

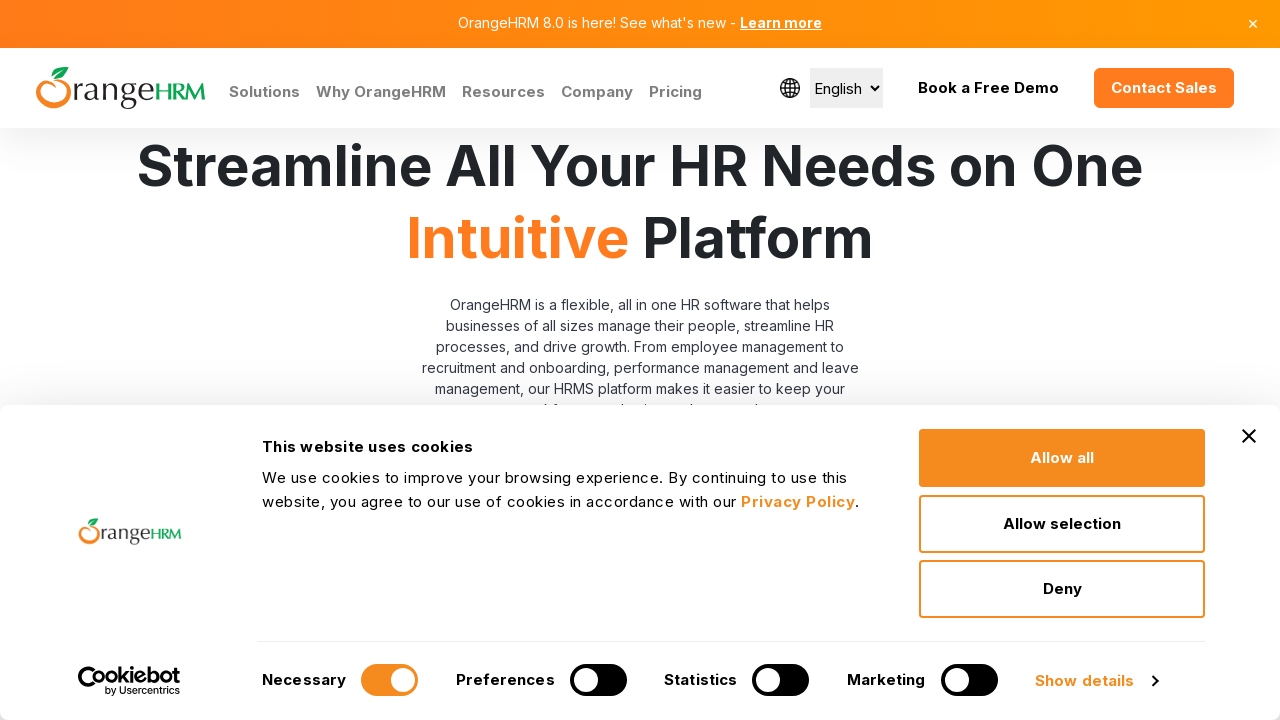